Tests dismissing a JavaScript confirm dialog by clicking the second button and canceling the alert

Starting URL: https://the-internet.herokuapp.com/javascript_alerts

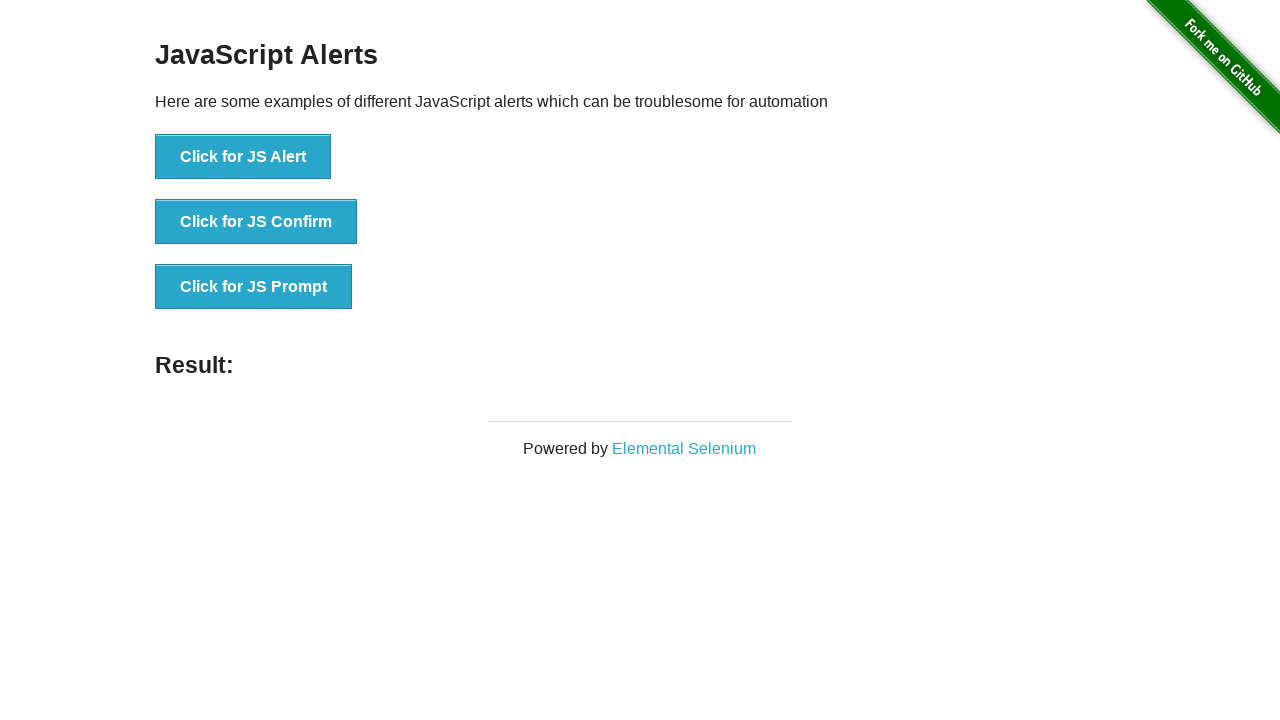

Clicked 'Click for JS Confirm' button to trigger JavaScript confirm dialog at (256, 222) on text='Click for JS Confirm'
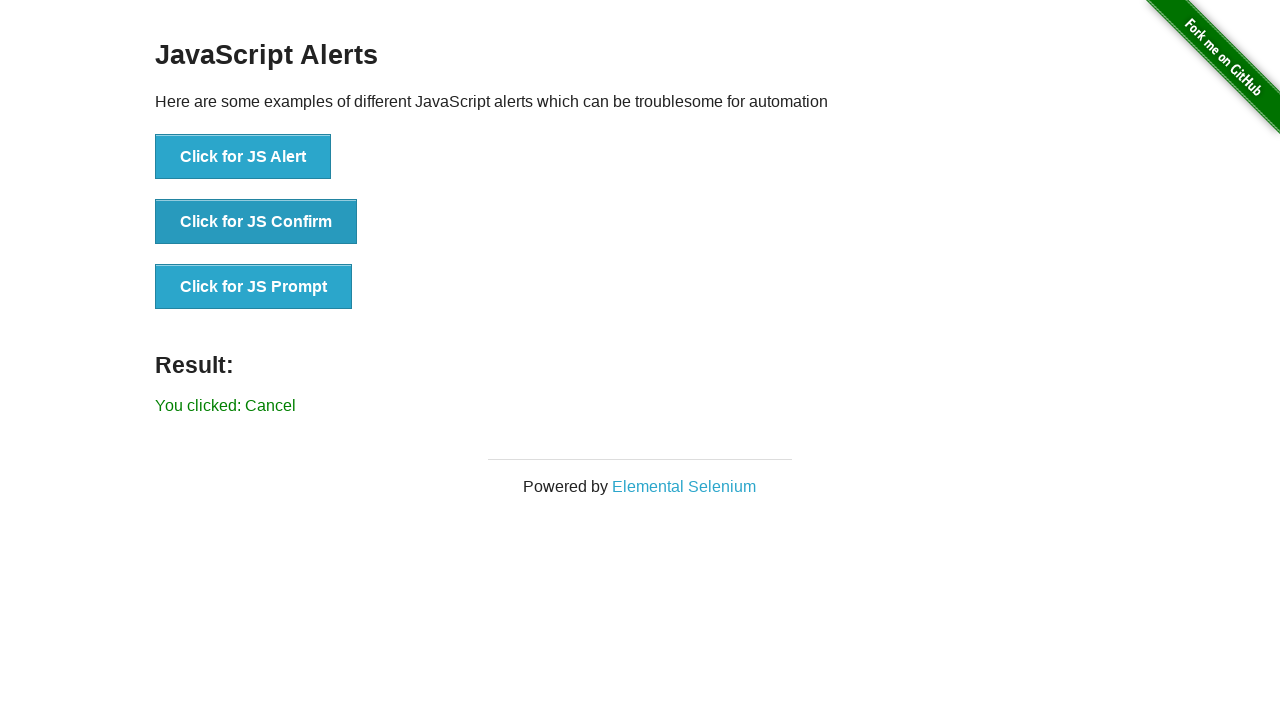

Set up dialog handler to dismiss the confirm dialog
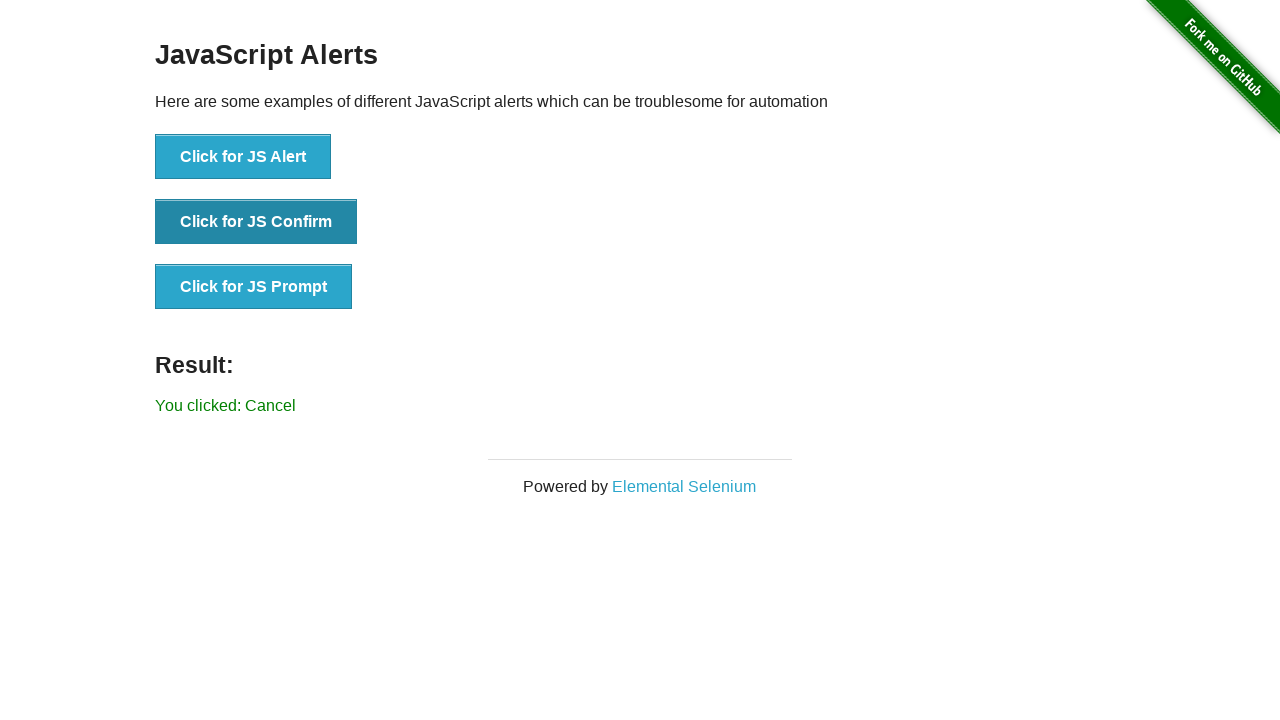

Located result message element
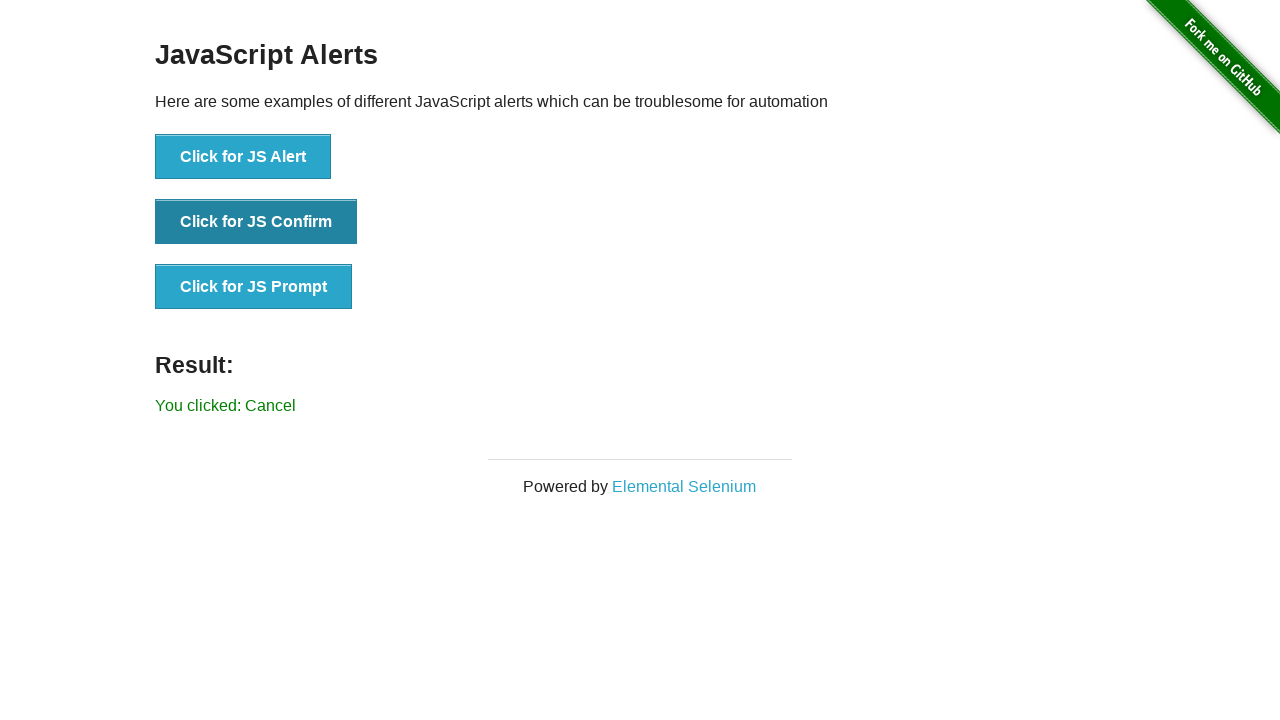

Verified result message does not contain 'successfuly' - alert was successfully dismissed
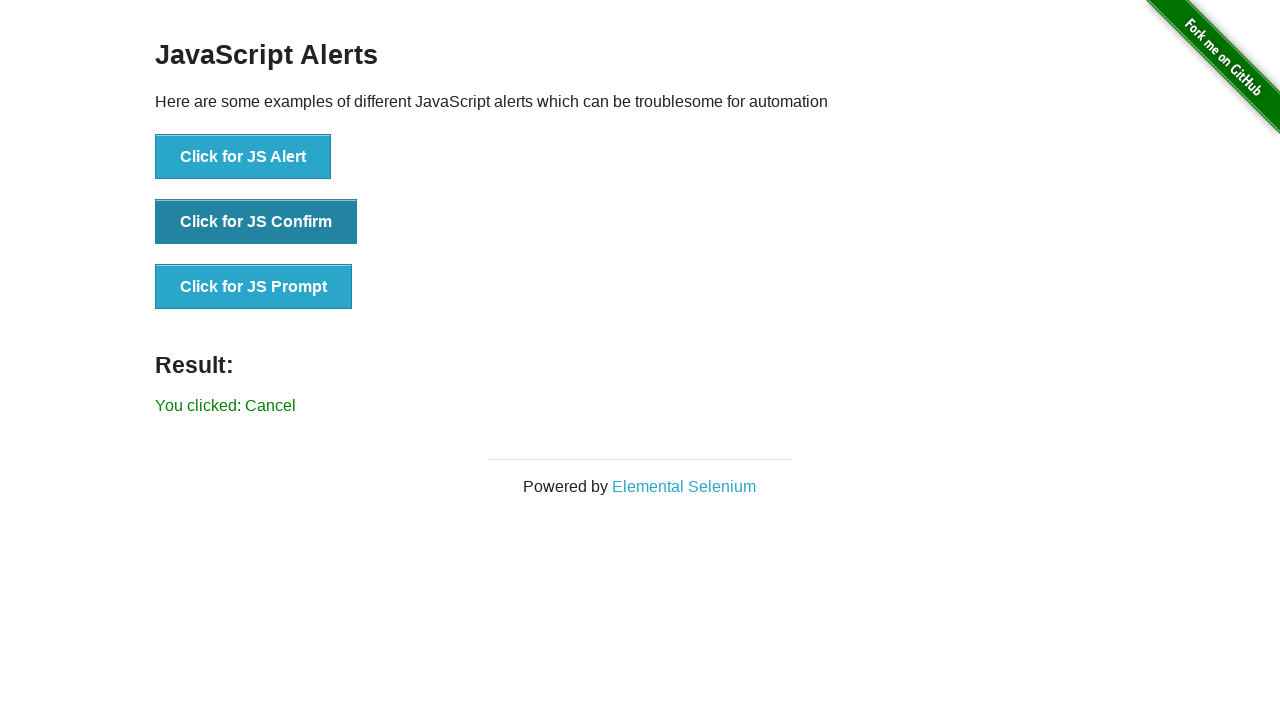

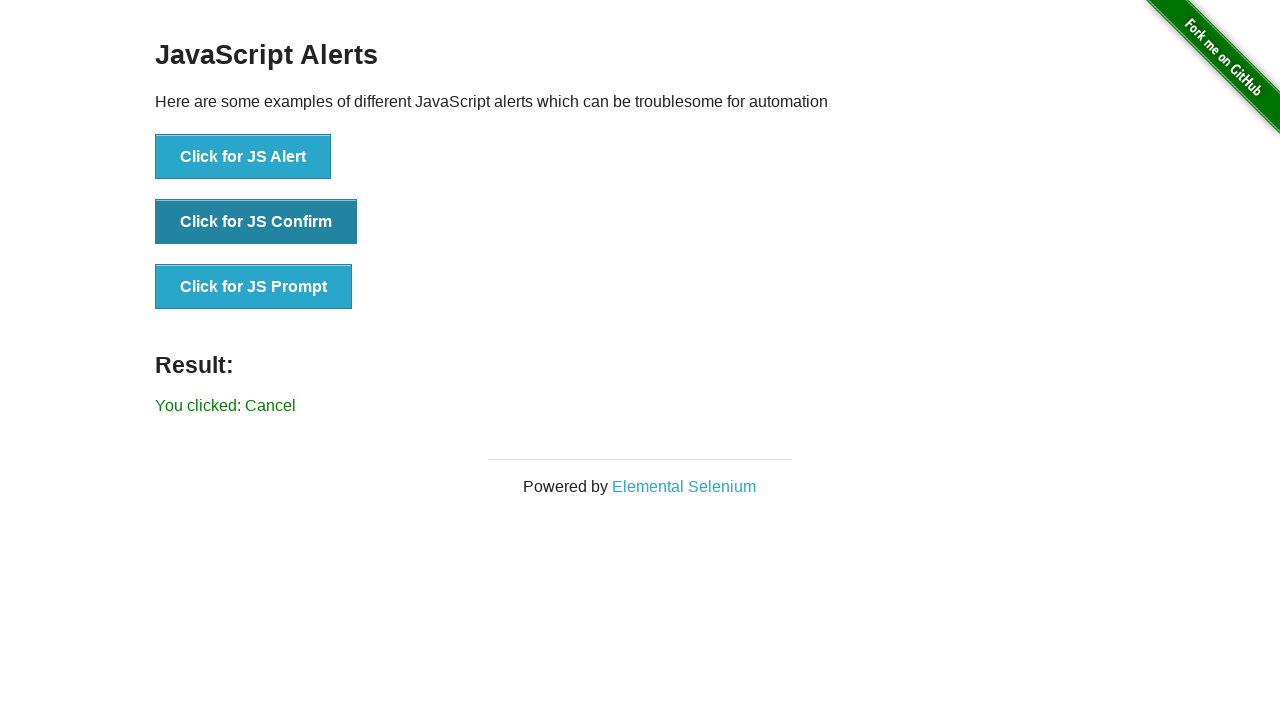